Tests the concatenate operation on a basic calculator web application by selecting a build version, entering numbers 2 and 3, selecting the Concatenate operation, clicking calculate, and verifying the result is 23.

Starting URL: https://testsheepnz.github.io/BasicCalculator

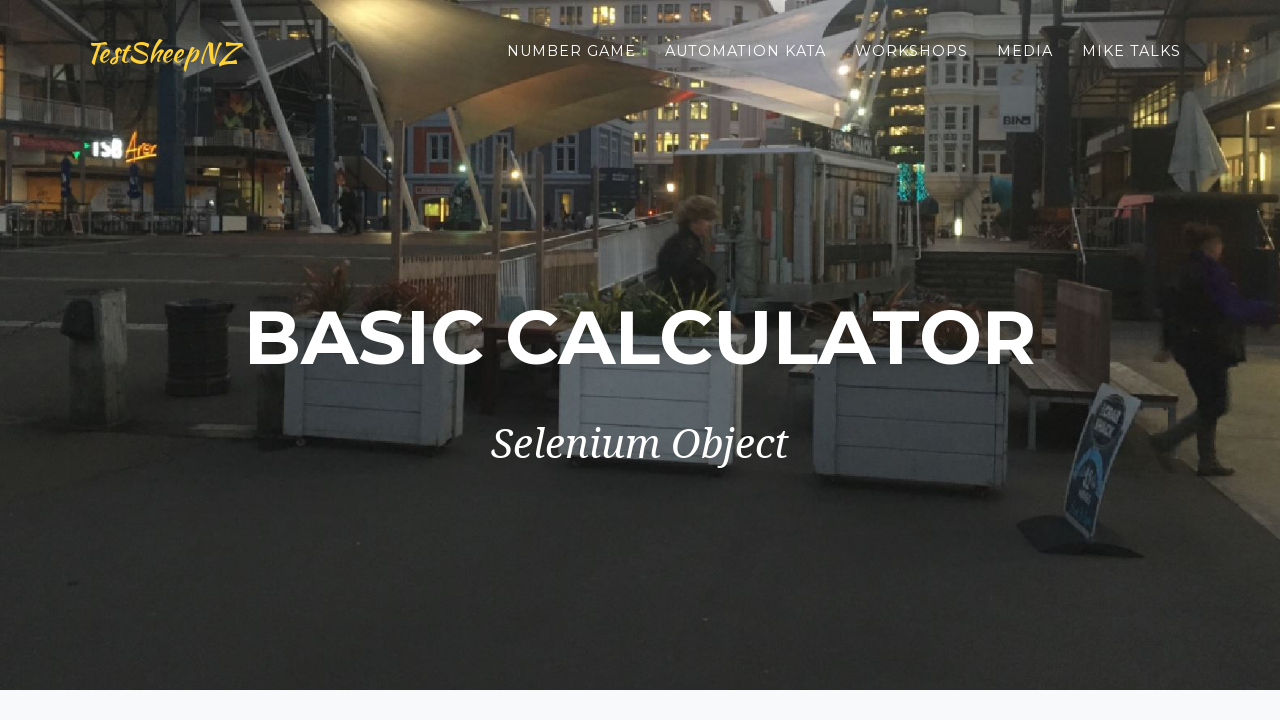

Selected 'Prototype' build version from dropdown on #selectBuild
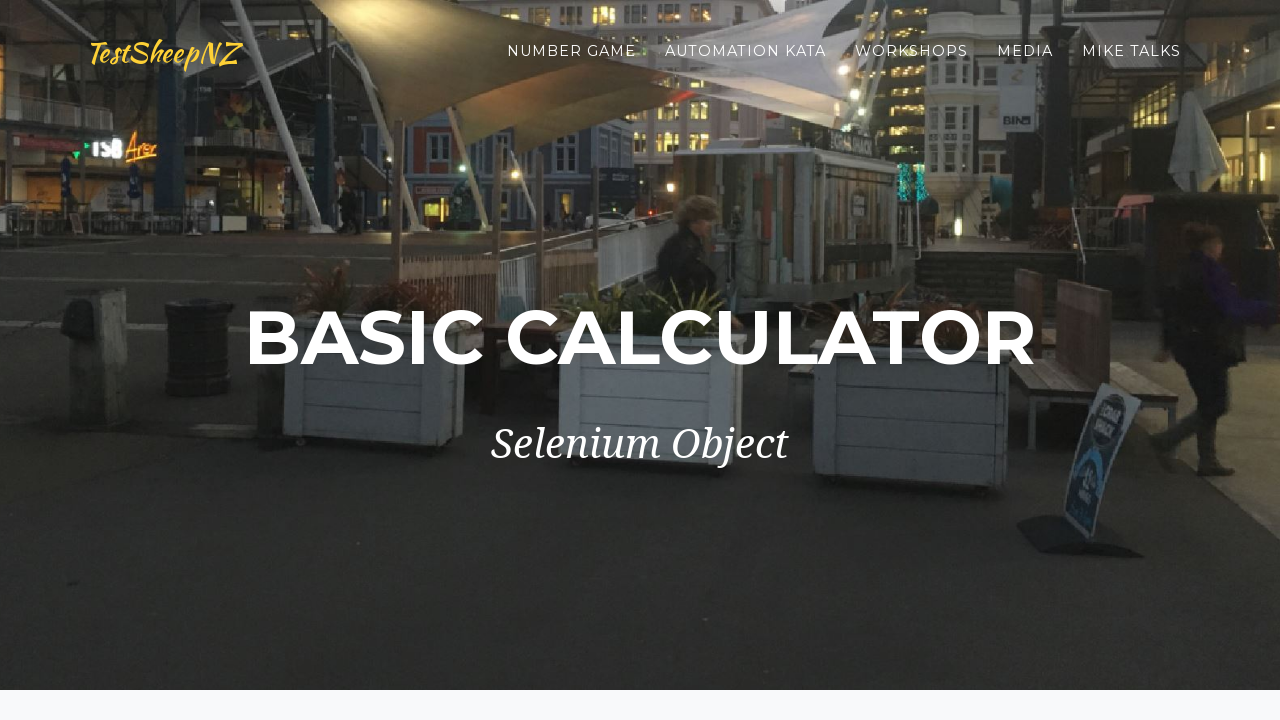

Entered first number '2' on #number1Field
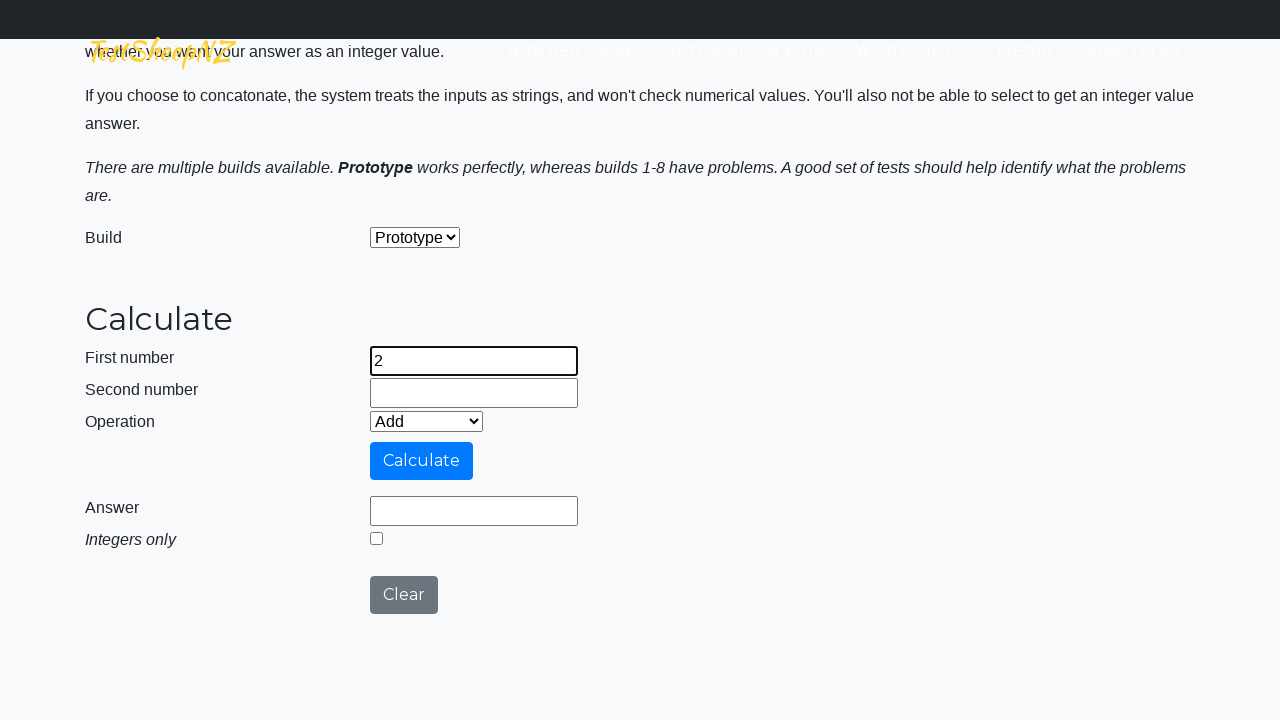

Entered second number '3' on #number2Field
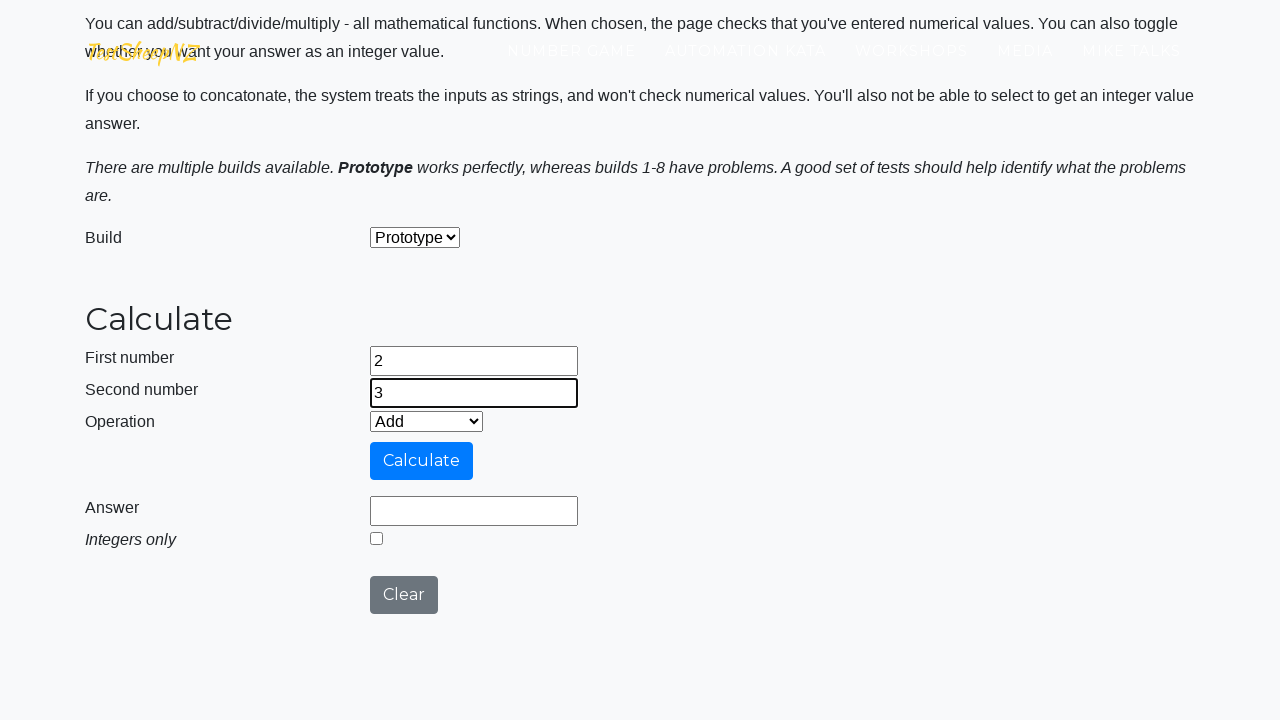

Selected 'Concatenate' operation on #selectOperationDropdown
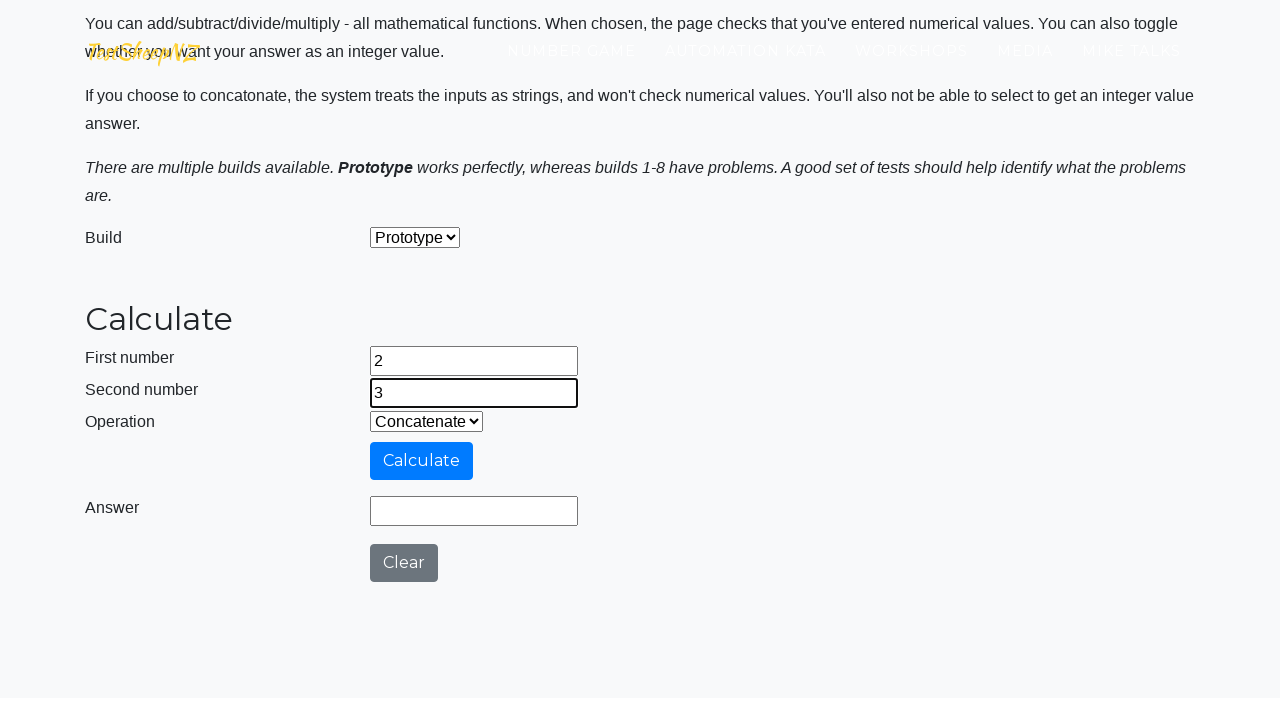

Clicked calculate button at (422, 461) on #calculateButton
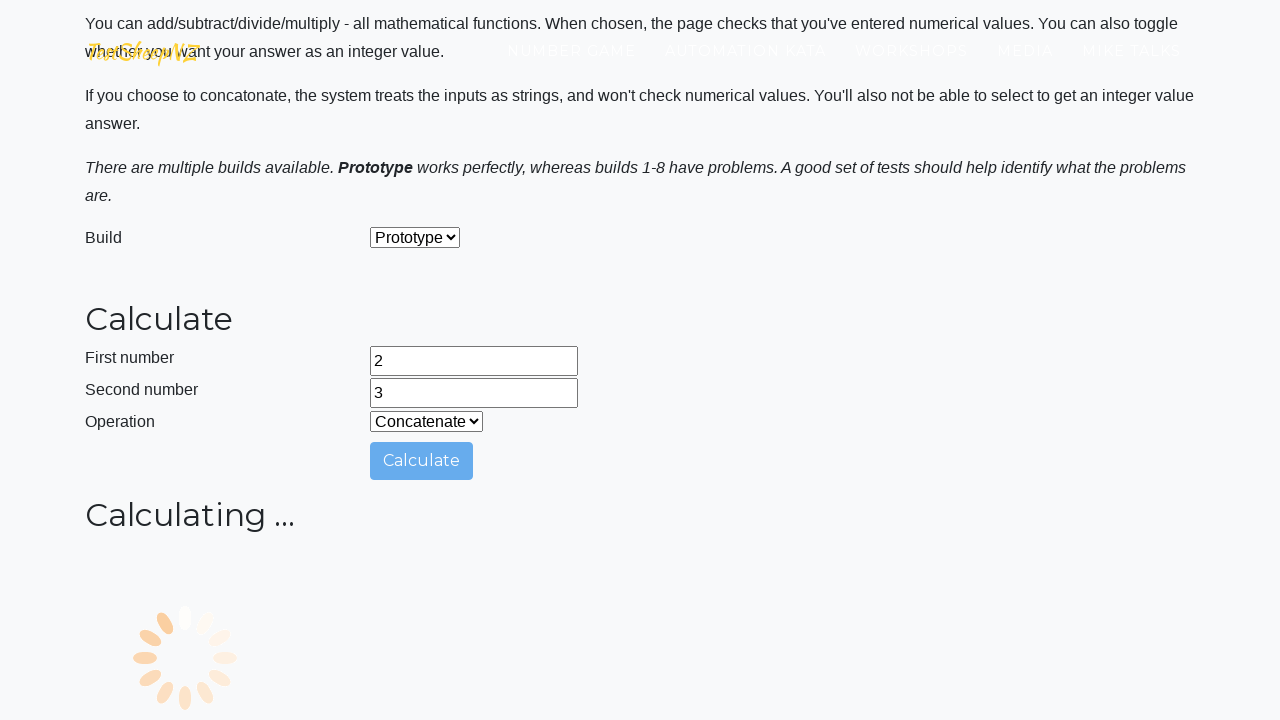

Result field appeared with answer '23'
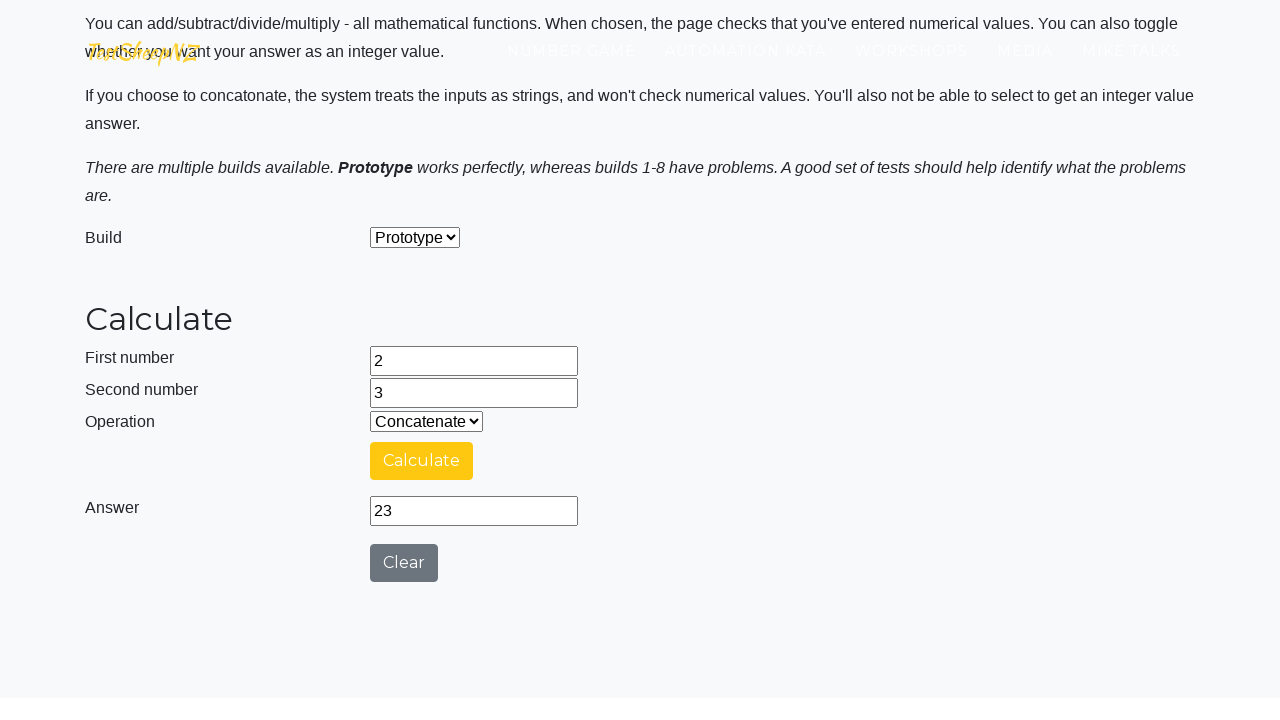

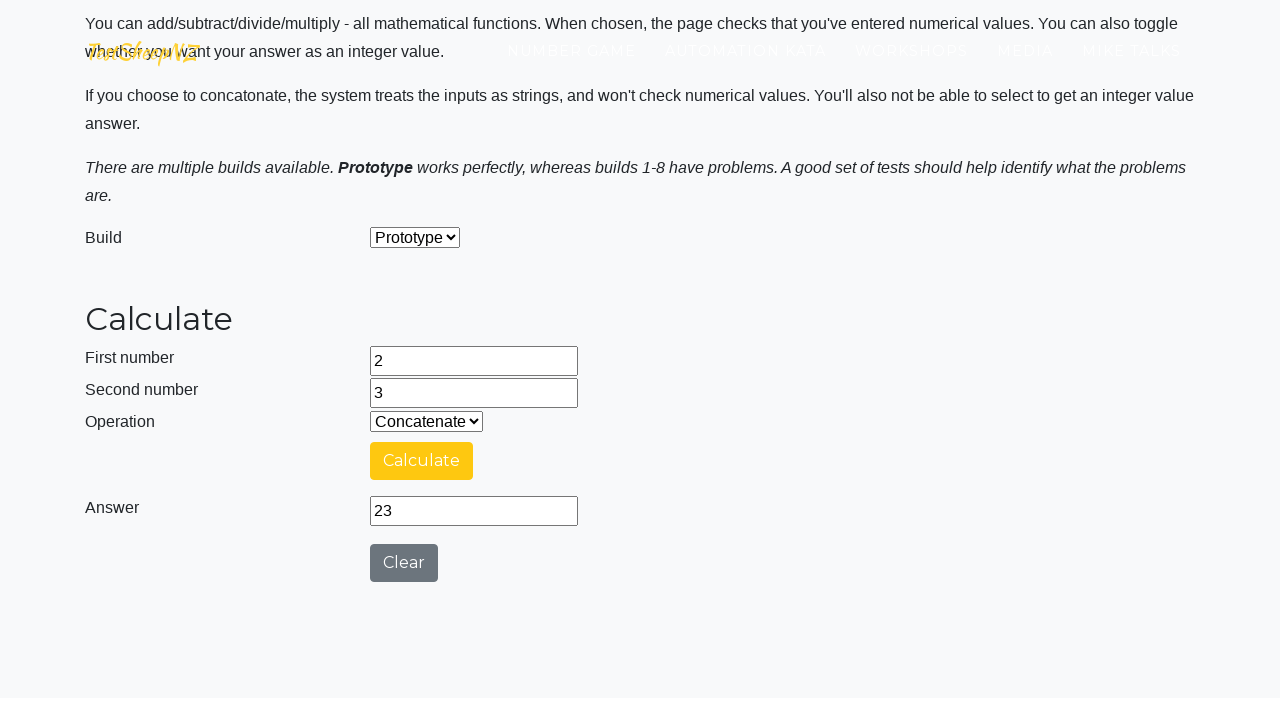